Tests file download functionality by navigating to a download page and clicking the first download link to trigger a file download.

Starting URL: https://the-internet.herokuapp.com/download

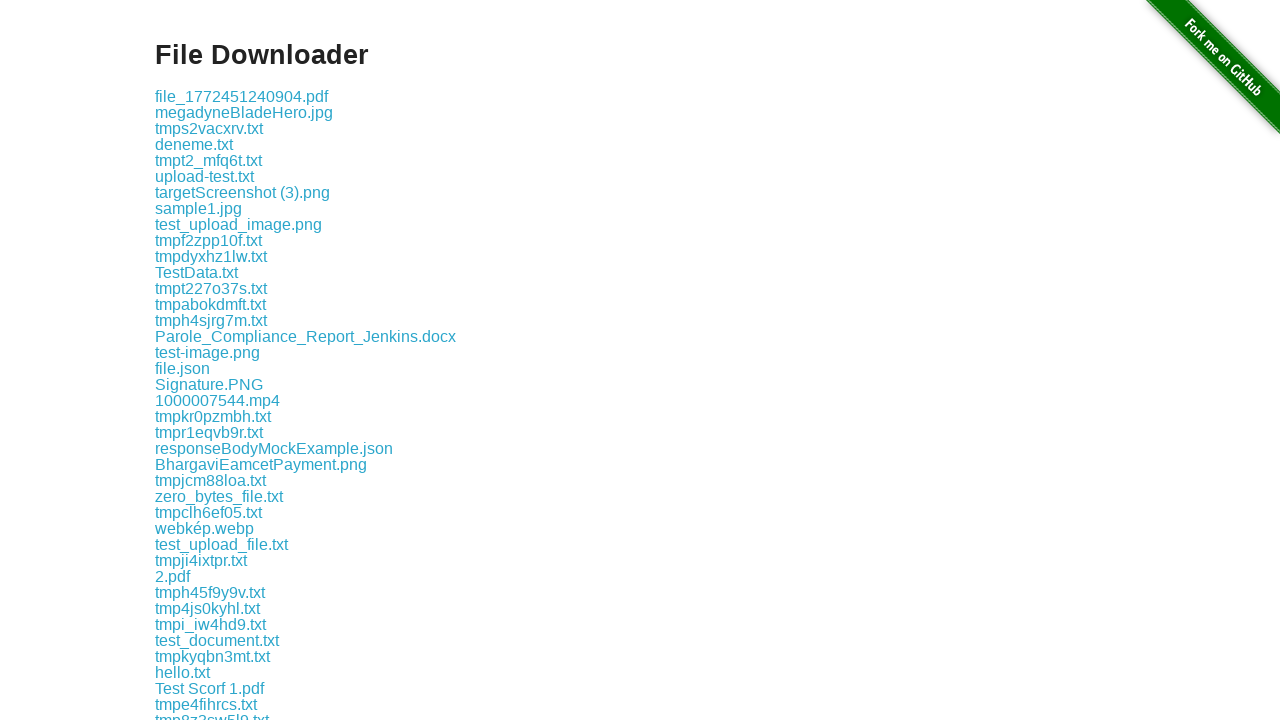

Clicked the first download link on the page at (242, 96) on .example a
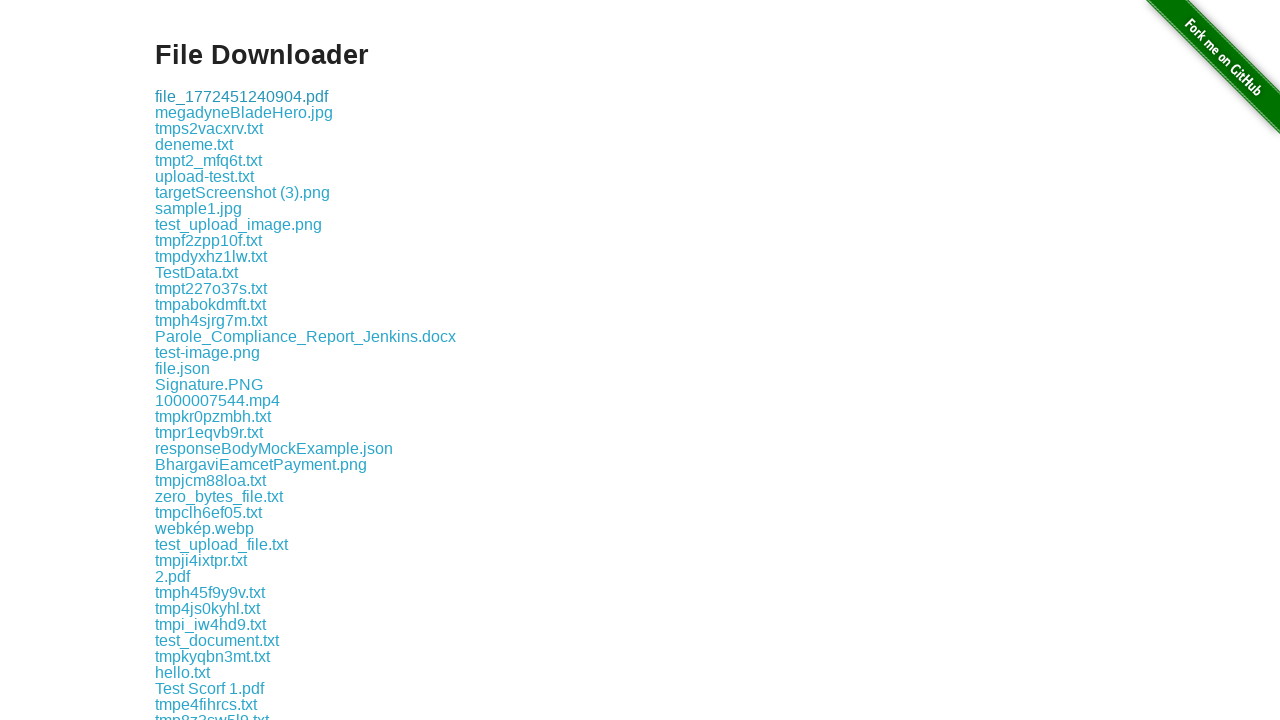

Waited 1 second for download to potentially start
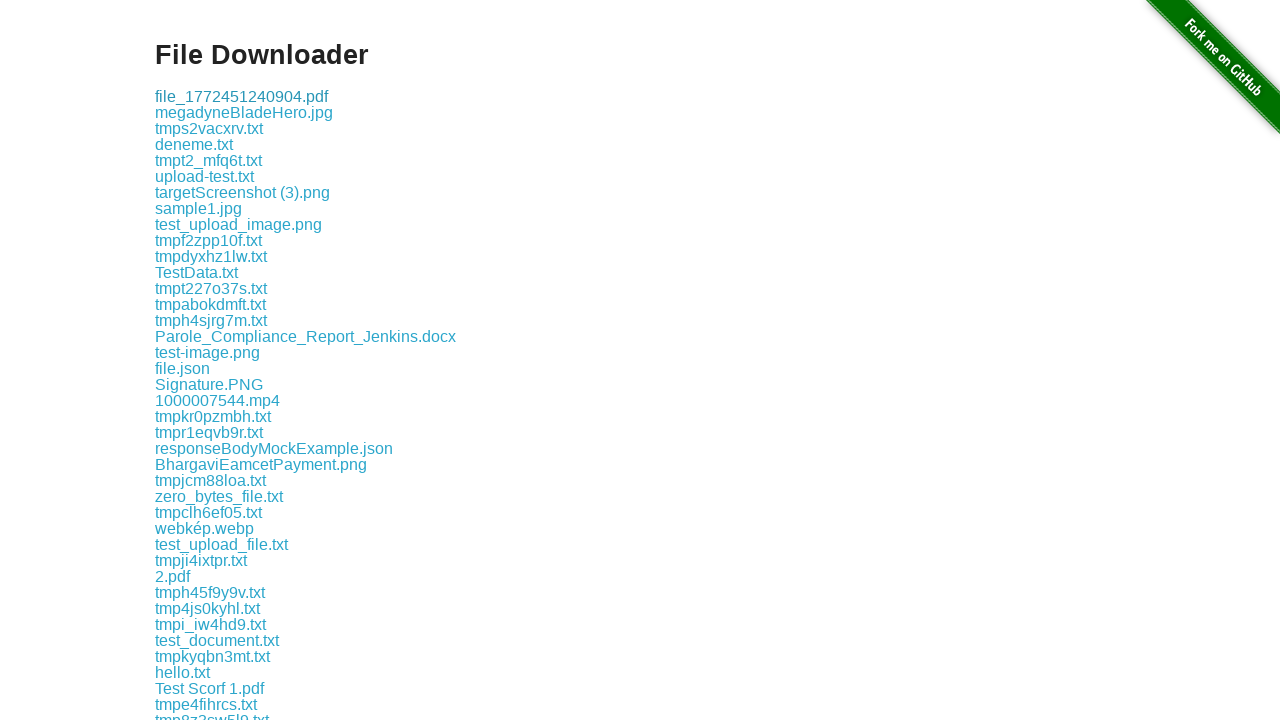

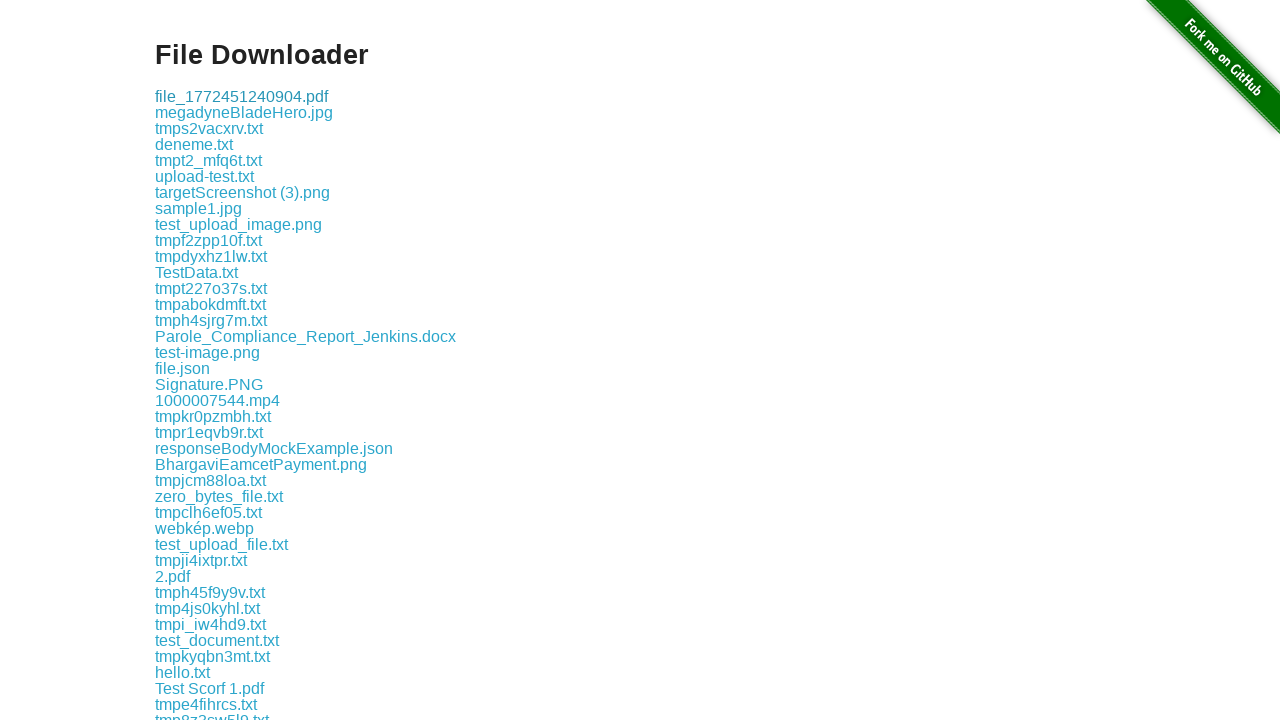